Tests state dropdown selection using three different methods (by visible text, by value, and by index), then verifies the final selected option is California.

Starting URL: https://practice.cydeo.com/dropdown

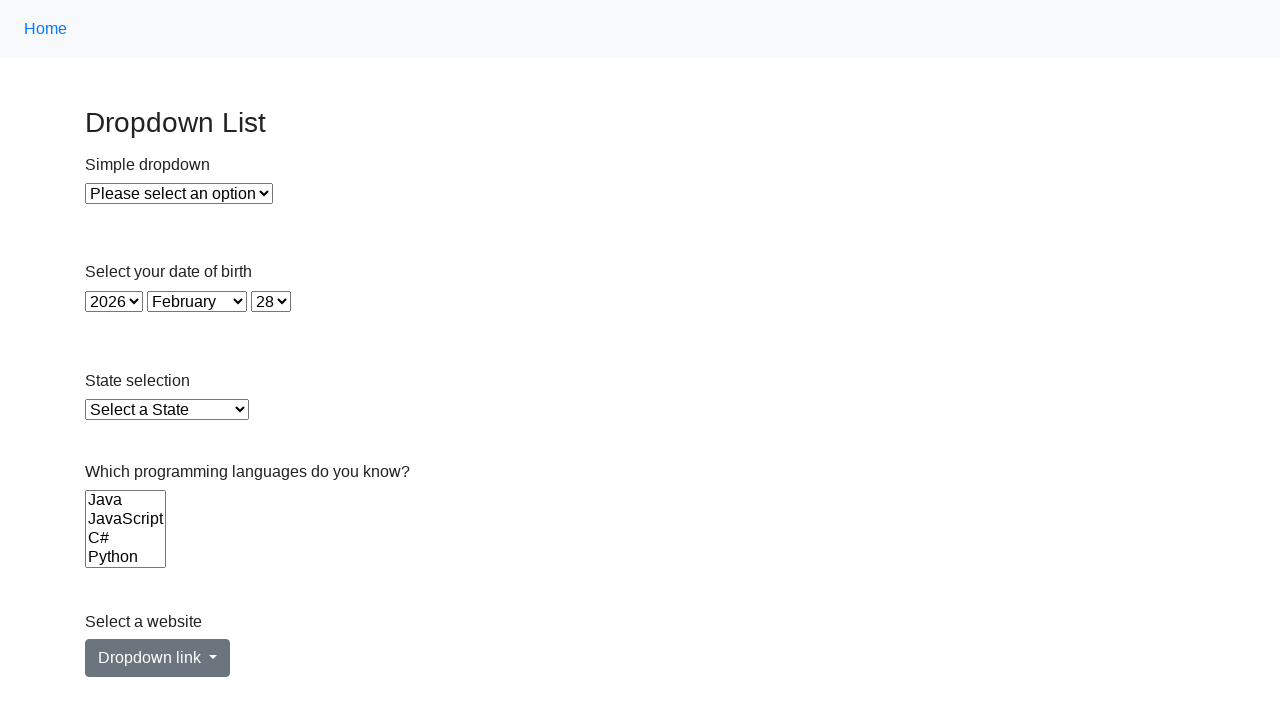

Selected 'Illinois' from state dropdown by visible text on select#state
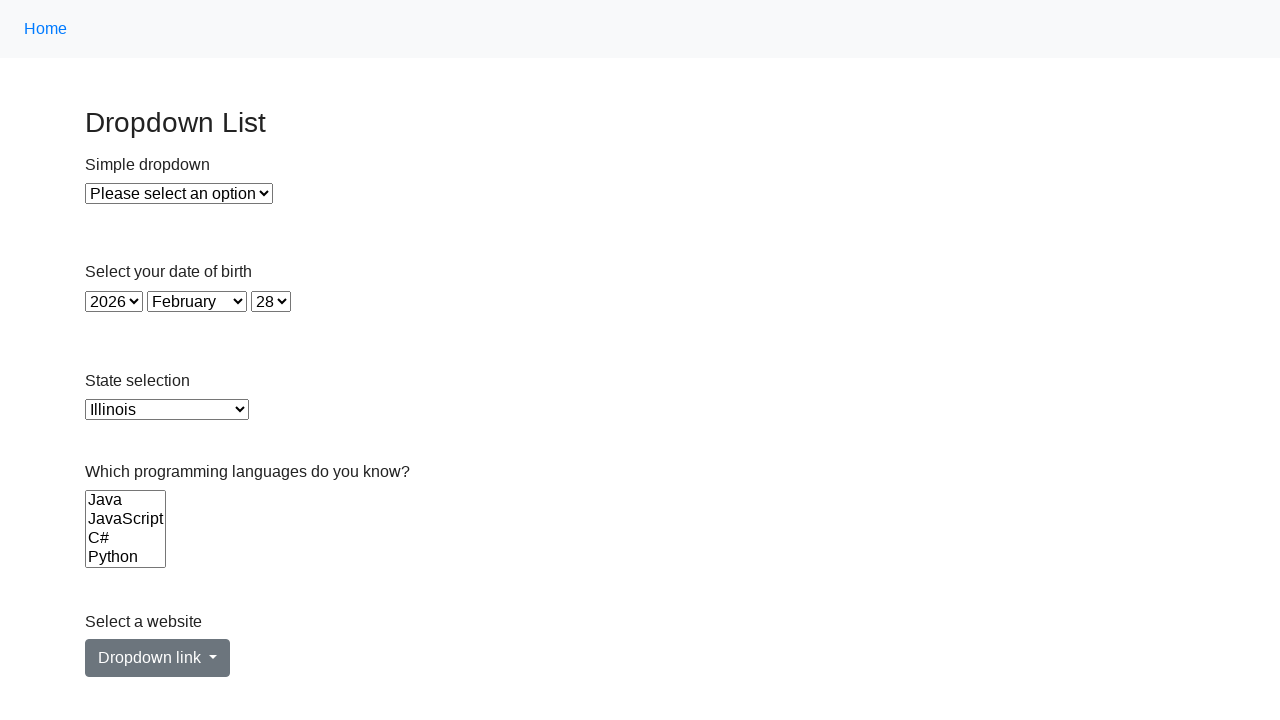

Selected state dropdown option by value 'VA' on select#state
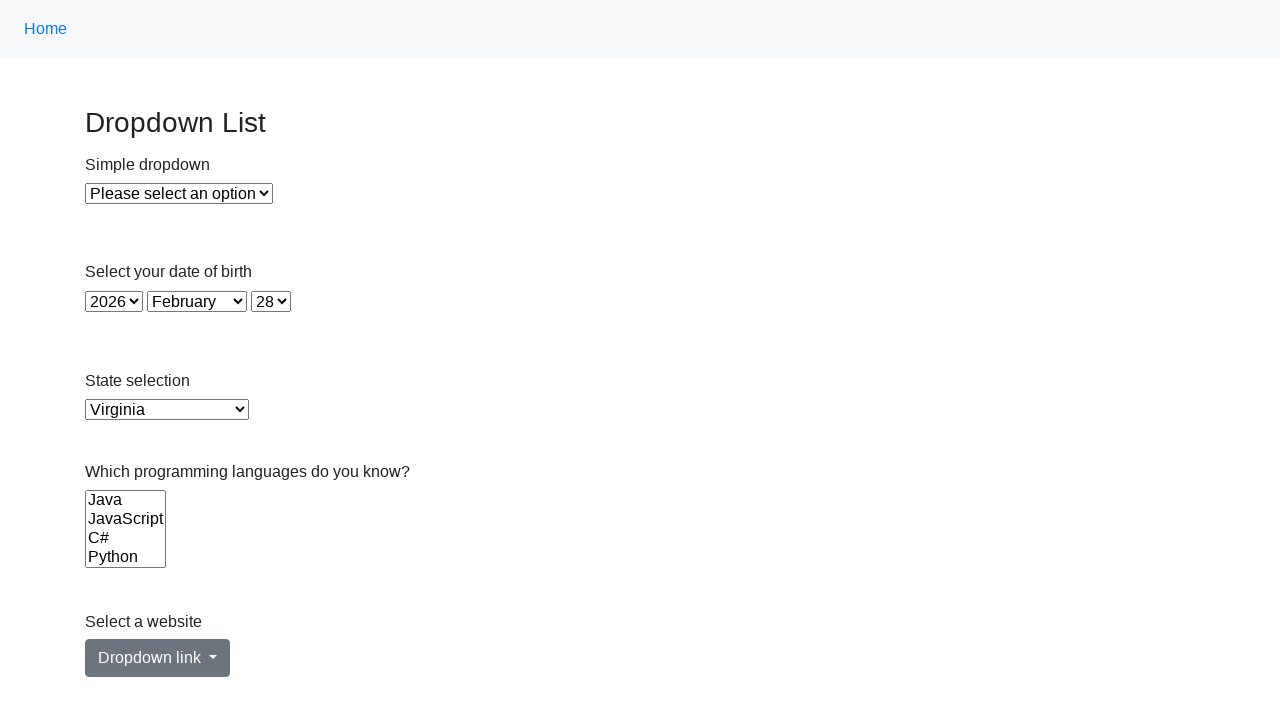

Selected state dropdown option by index 5 (California) on select#state
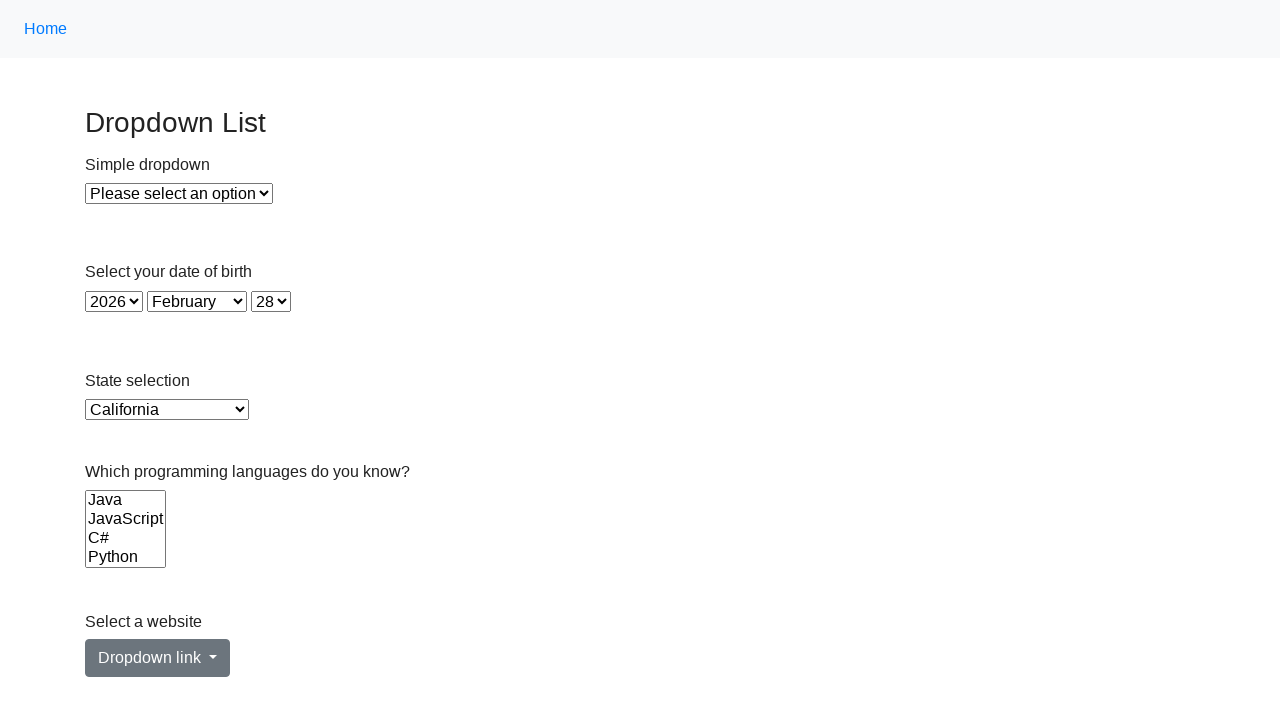

Located the currently selected state dropdown option
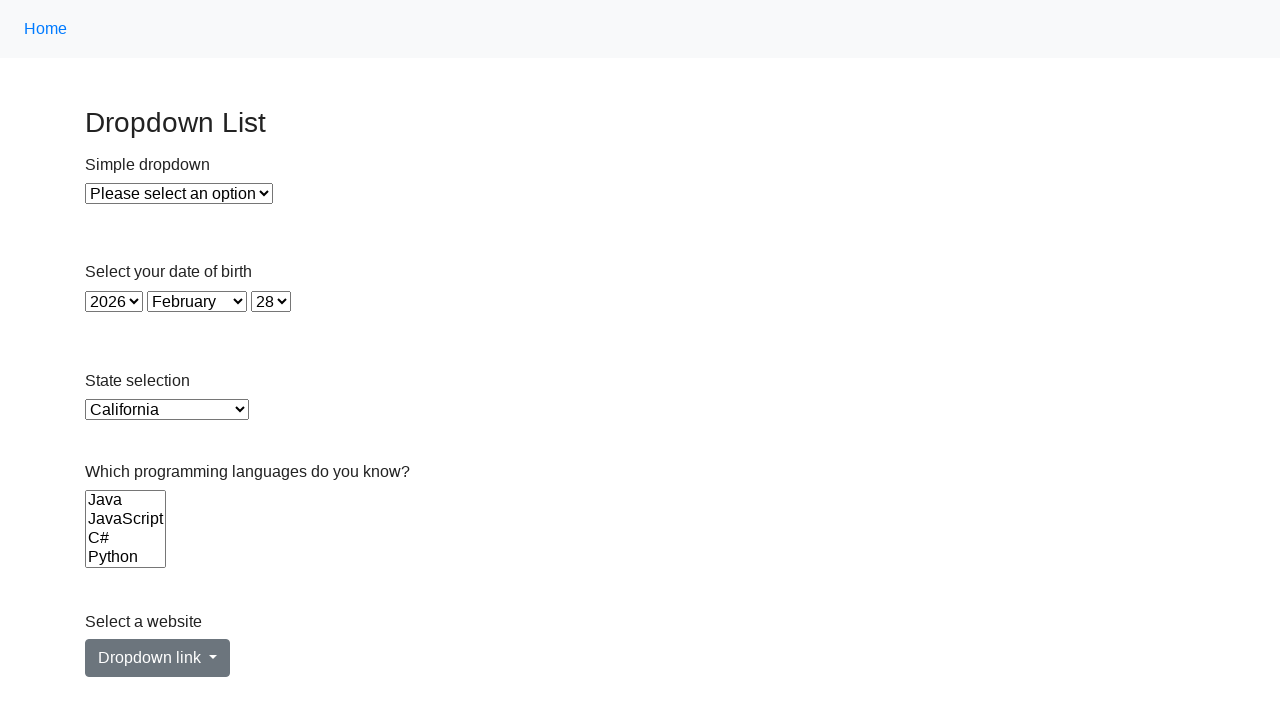

Verified final selected option is California
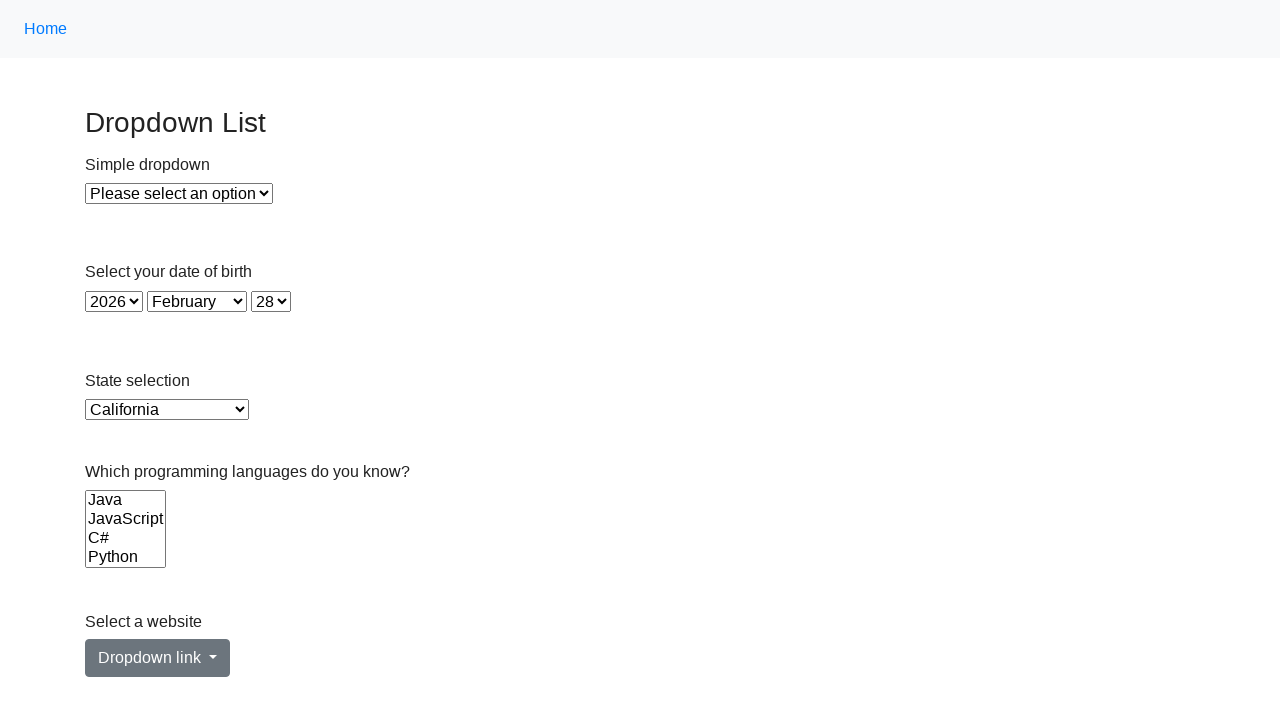

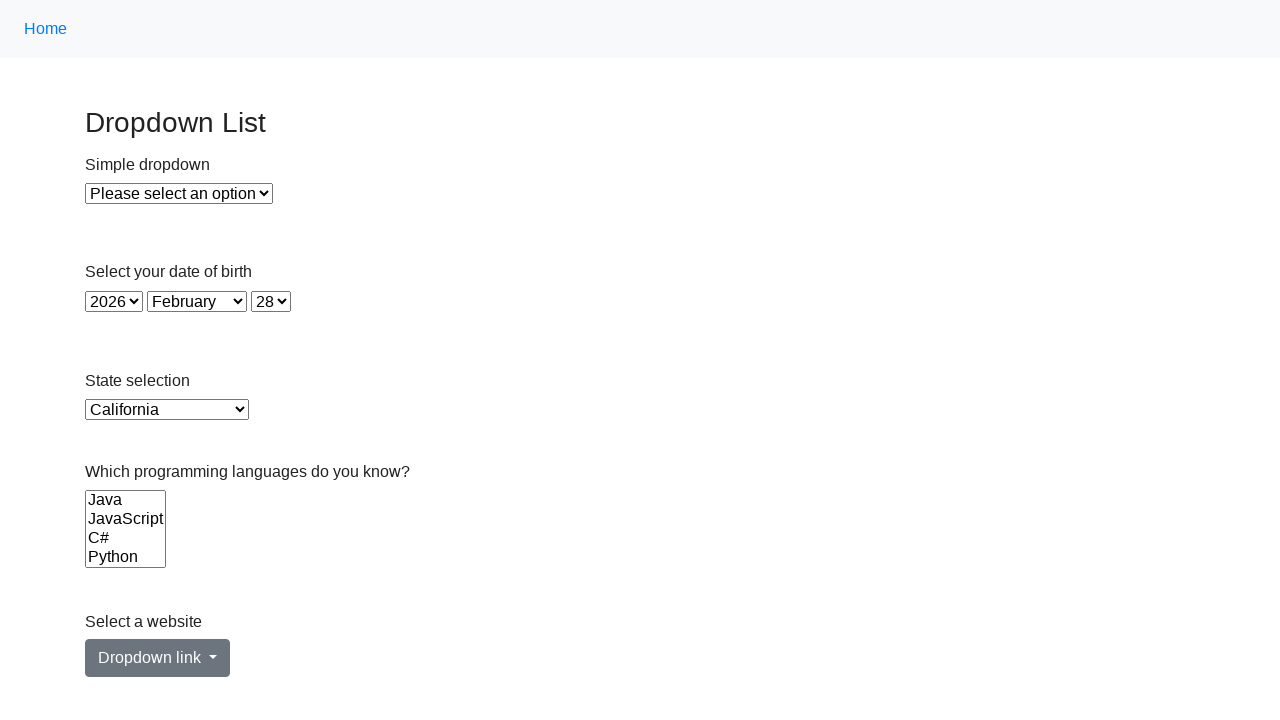